Tests multi-window browser handling by opening new tabs, switching between parent and child windows, and clicking various elements on each window.

Starting URL: https://skpatro.github.io/demo/links/

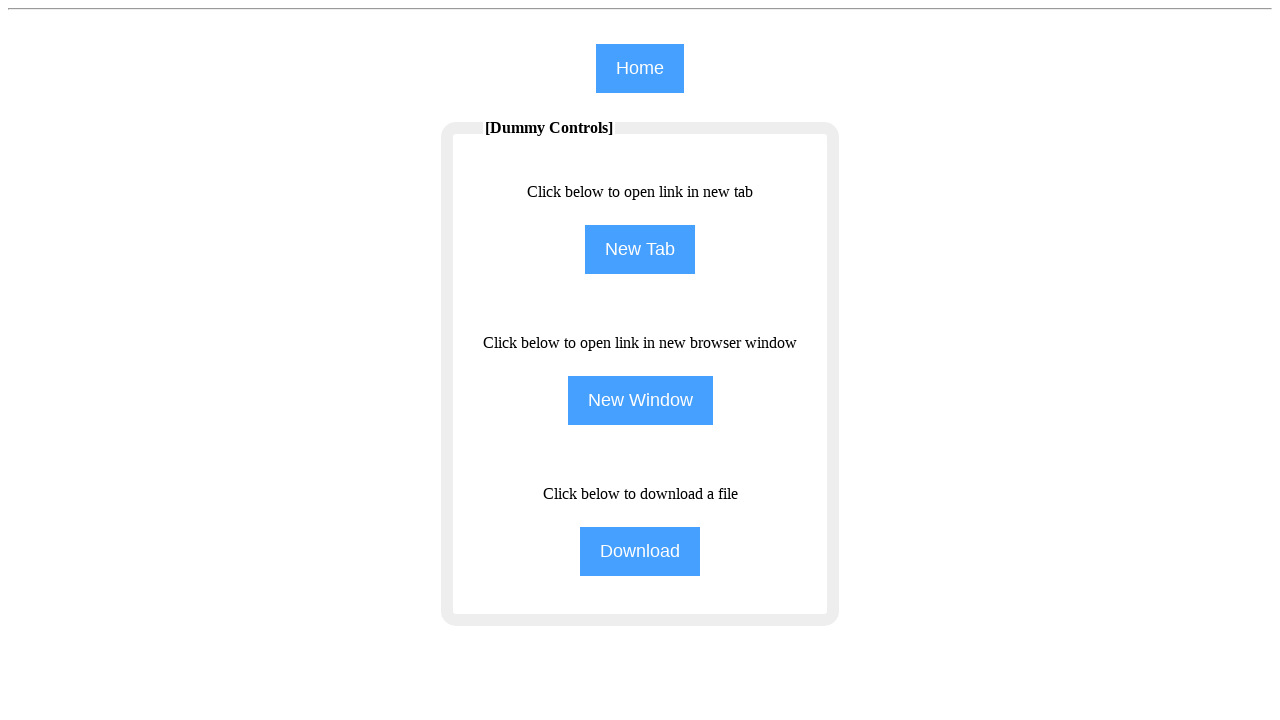

Clicked NewTab button to open a new tab at (640, 250) on input[name='NewTab']
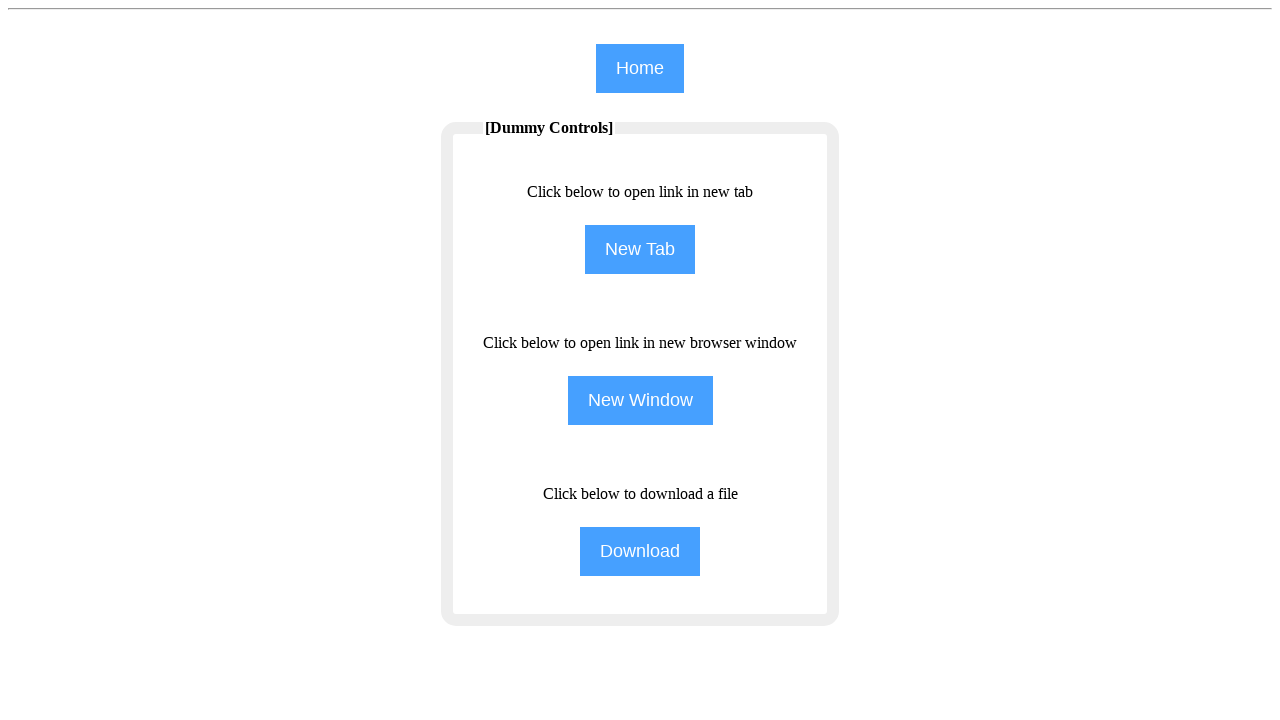

Waited 2 seconds for new tab to open
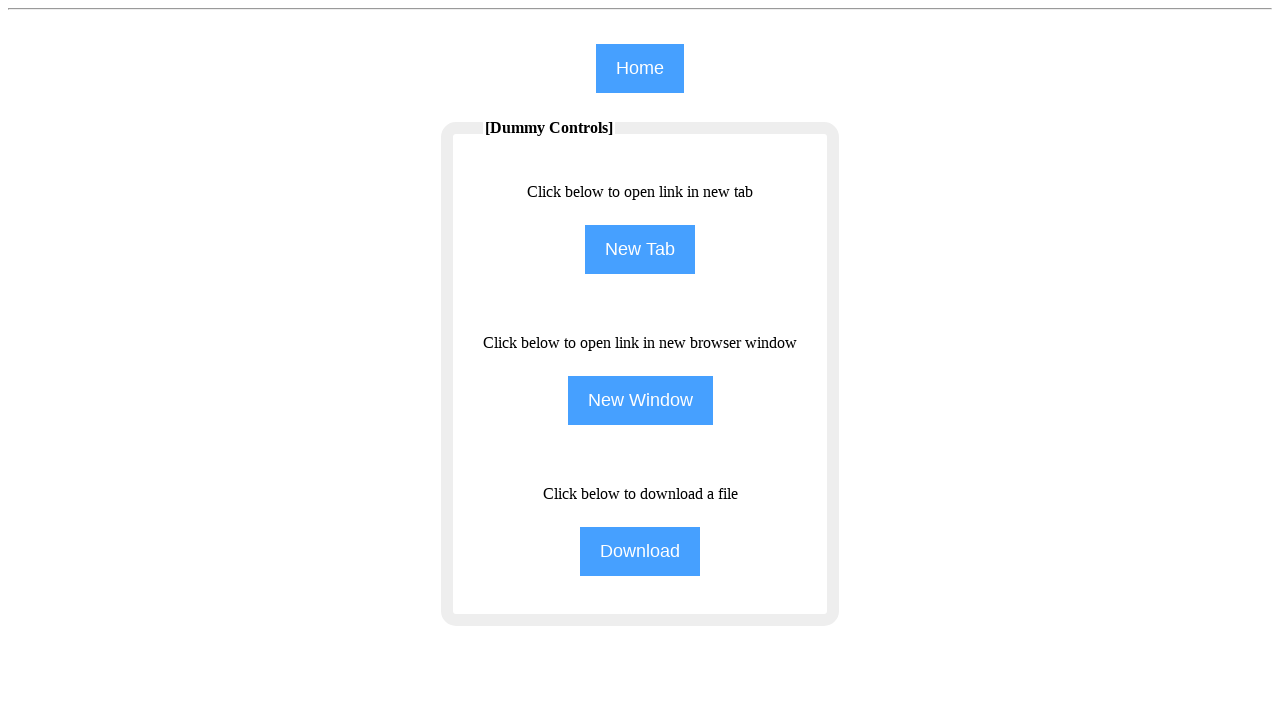

Retrieved list of all open pages from context
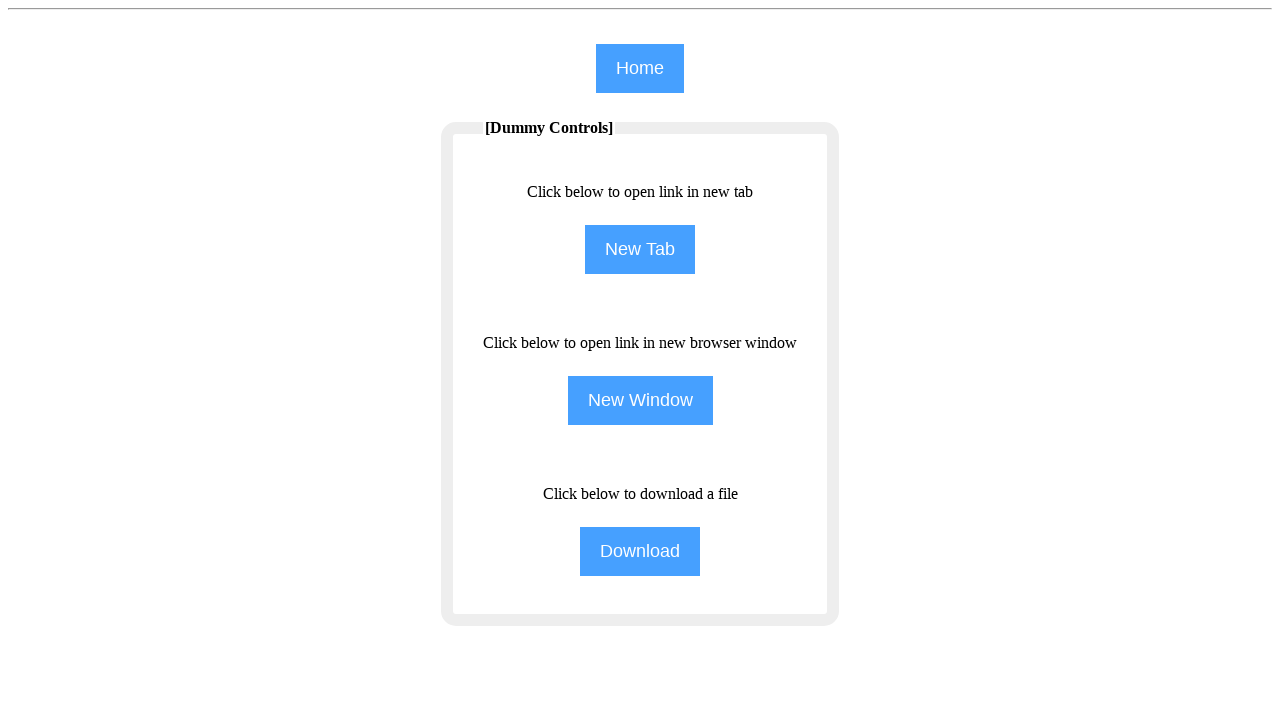

Selected child page (second page in context)
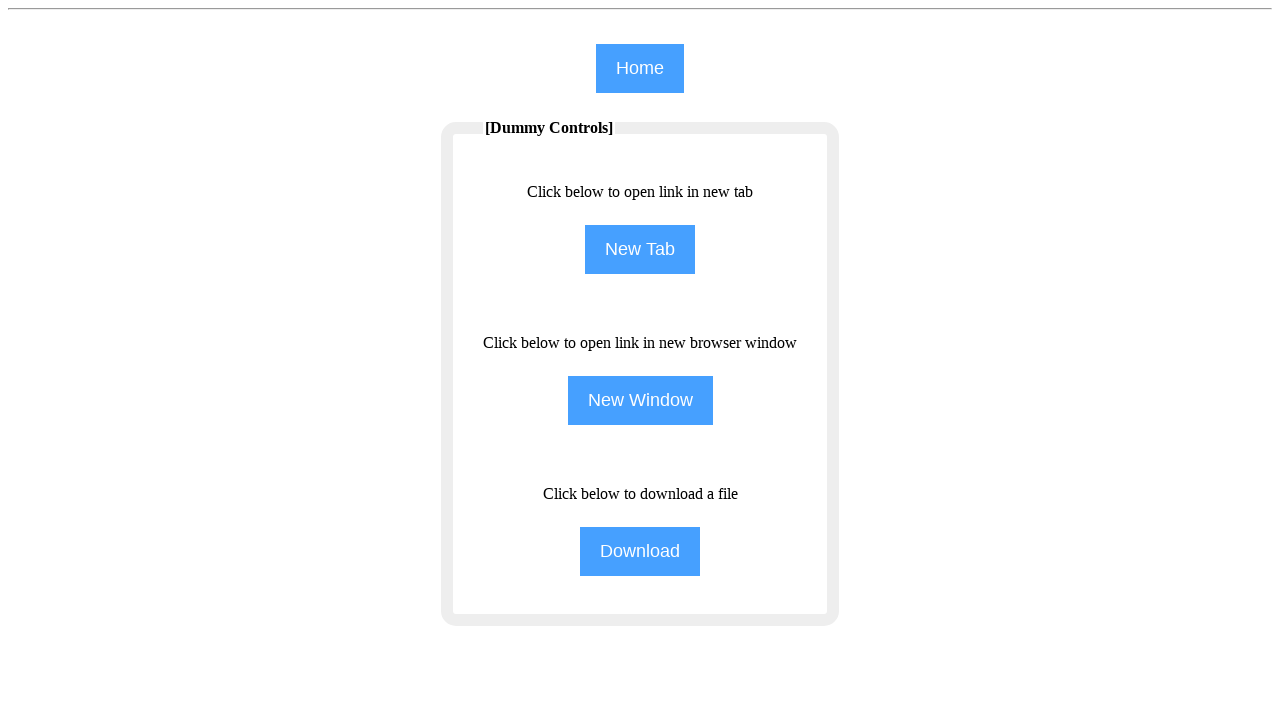

Clicked Training link on child page at (980, 81) on (//span[text()='Training'])[1]
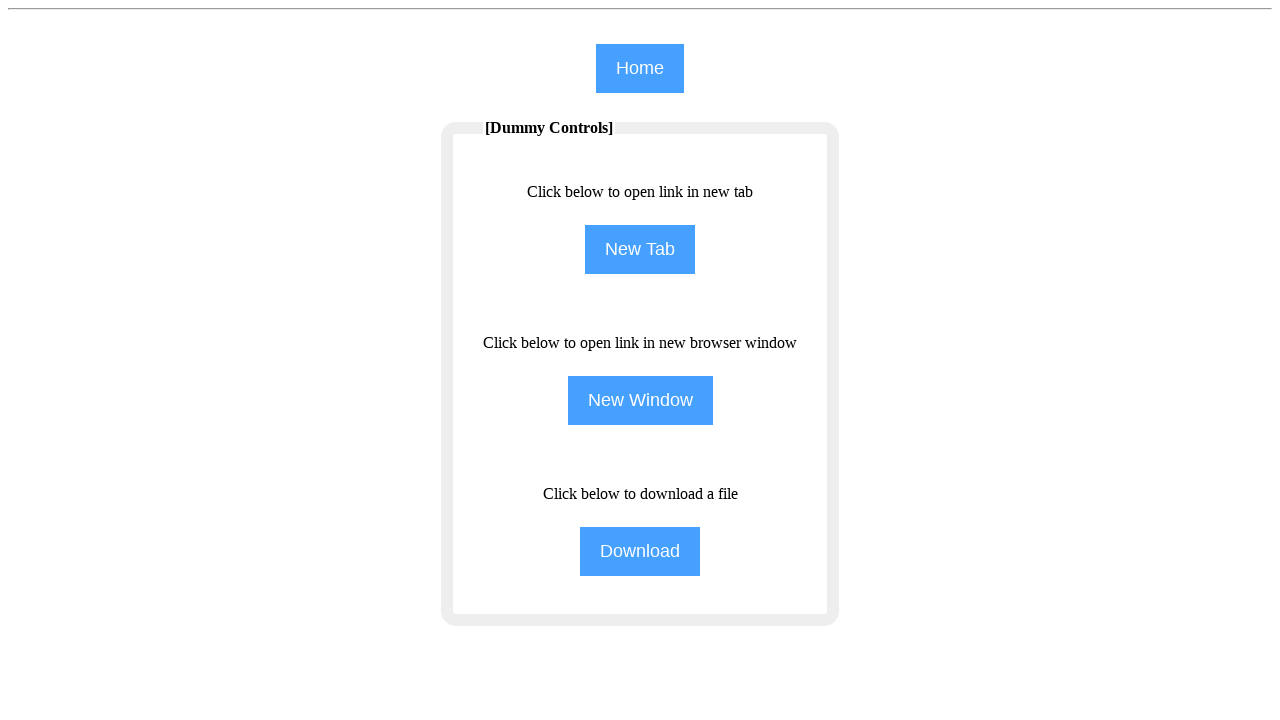

Clicked NewTab button again on parent page at (640, 250) on input[name='NewTab']
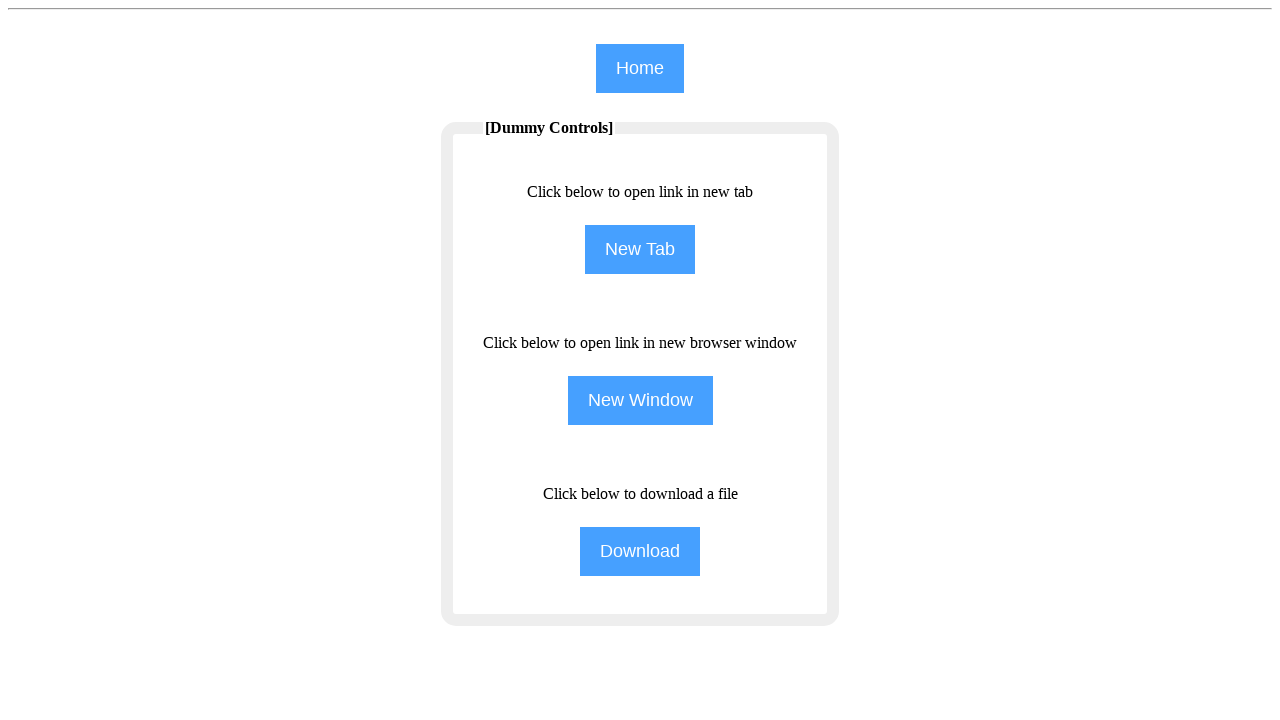

Waited 2 seconds for second new tab to open
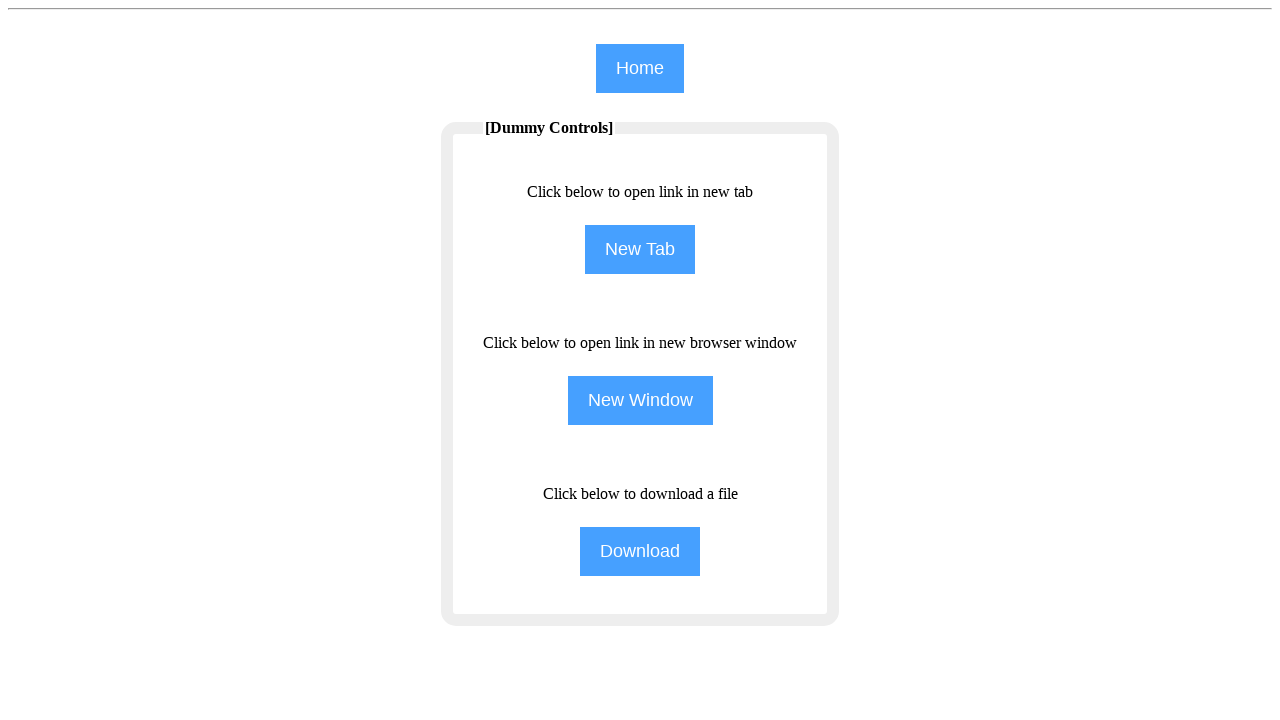

Switched to child page again
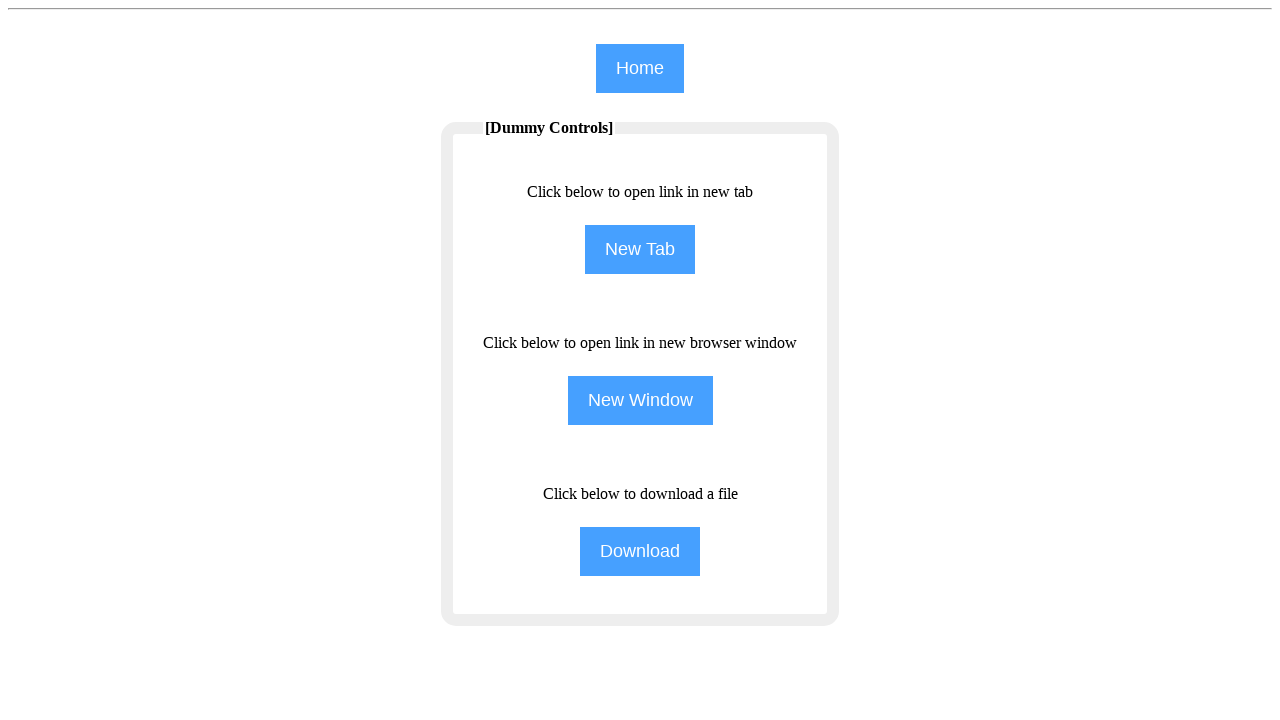

Clicked WebdriverIO link on child page at (654, 81) on (//span[text()='WebdriverIO'])[1]
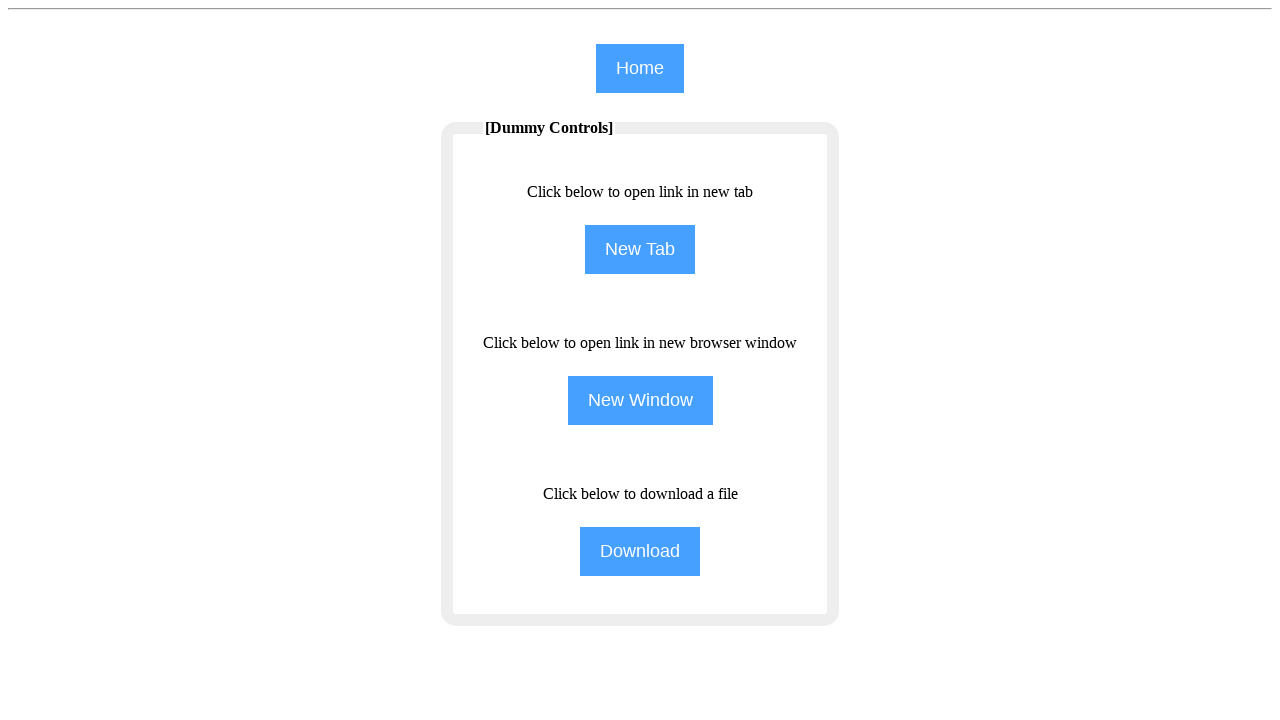

Clicked button on parent page at (640, 68) on input[type='button']
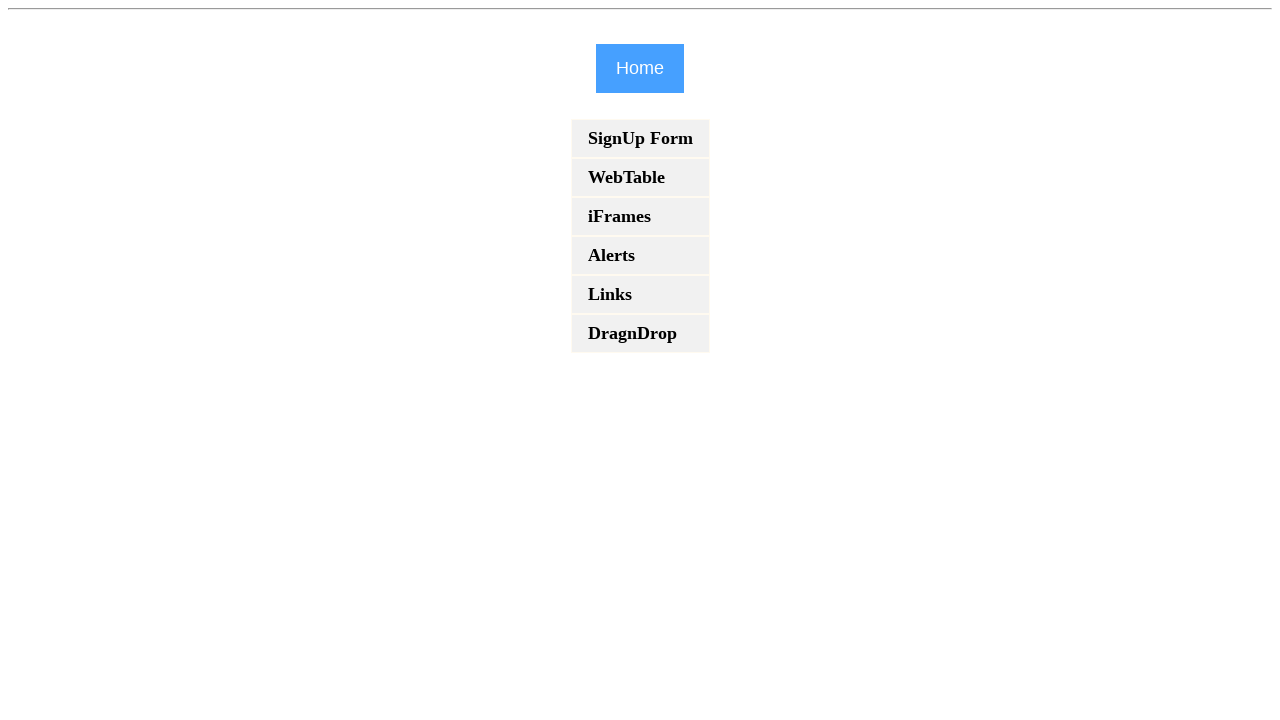

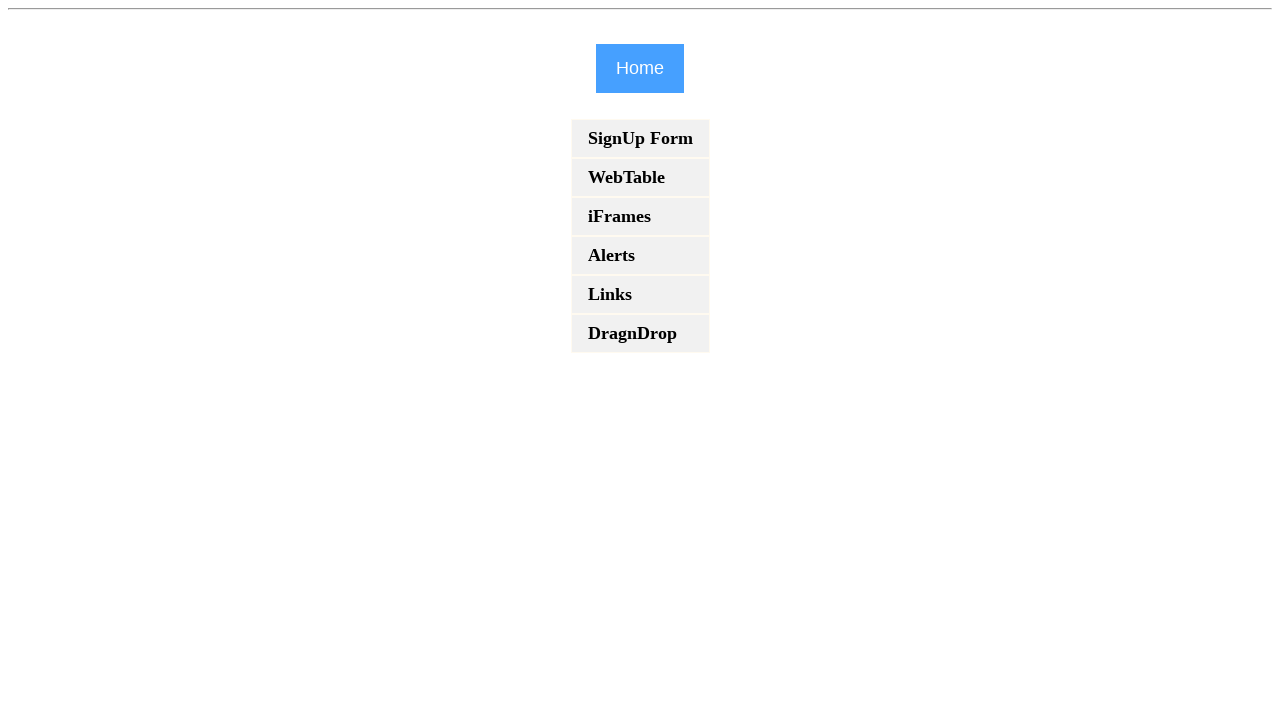